Tests slider interaction by moving a slider element to a specific position

Starting URL: https://letcode.in/slider

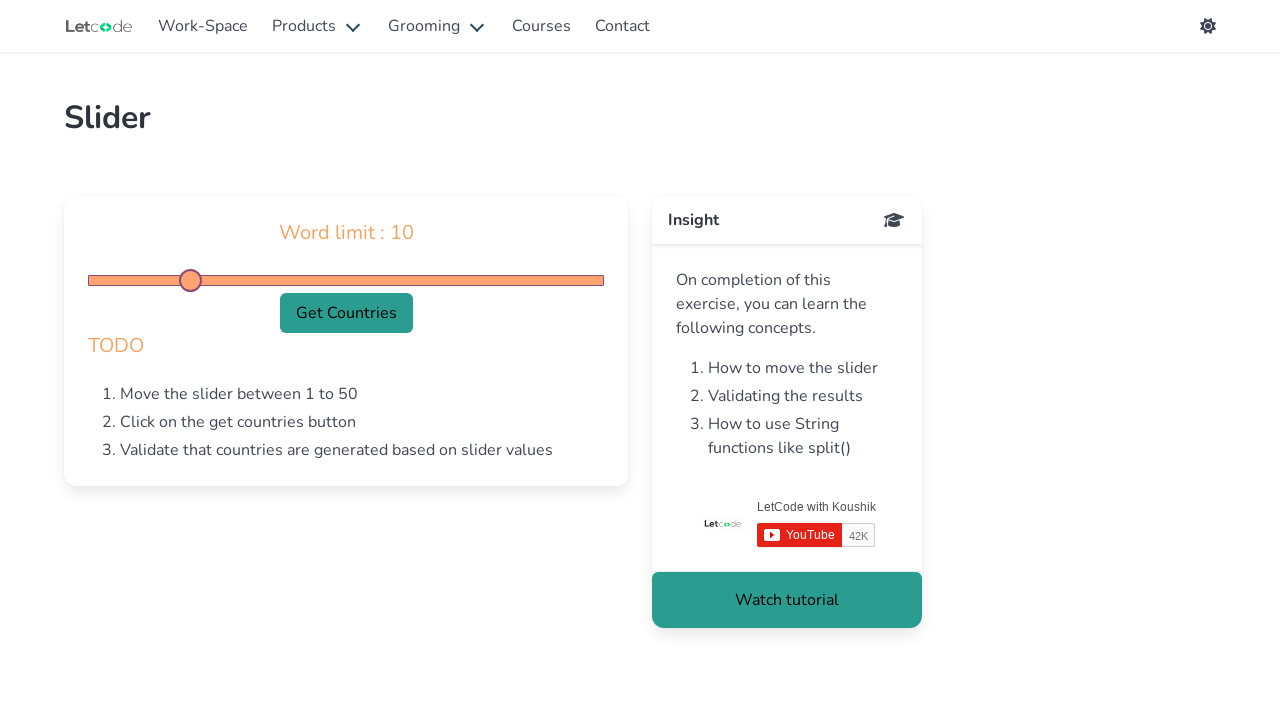

Located the slider element on the page
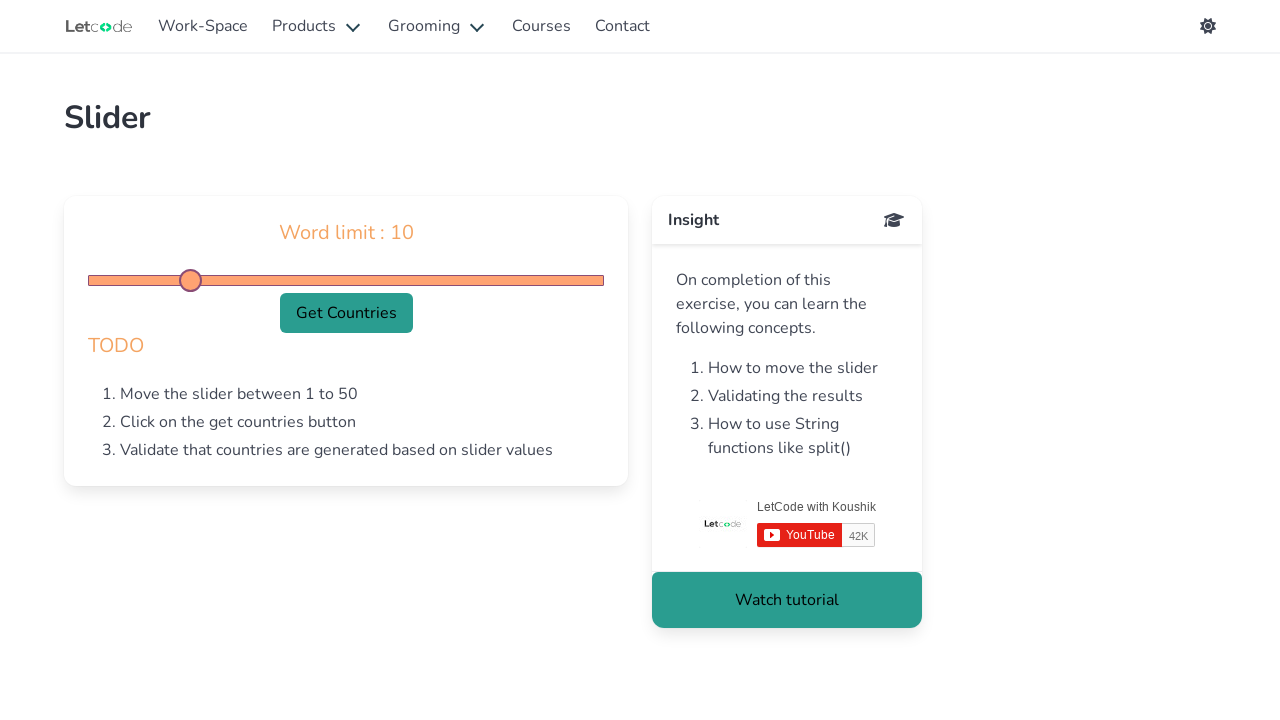

Moved slider to position 5 on input[type='range'] >> nth=0
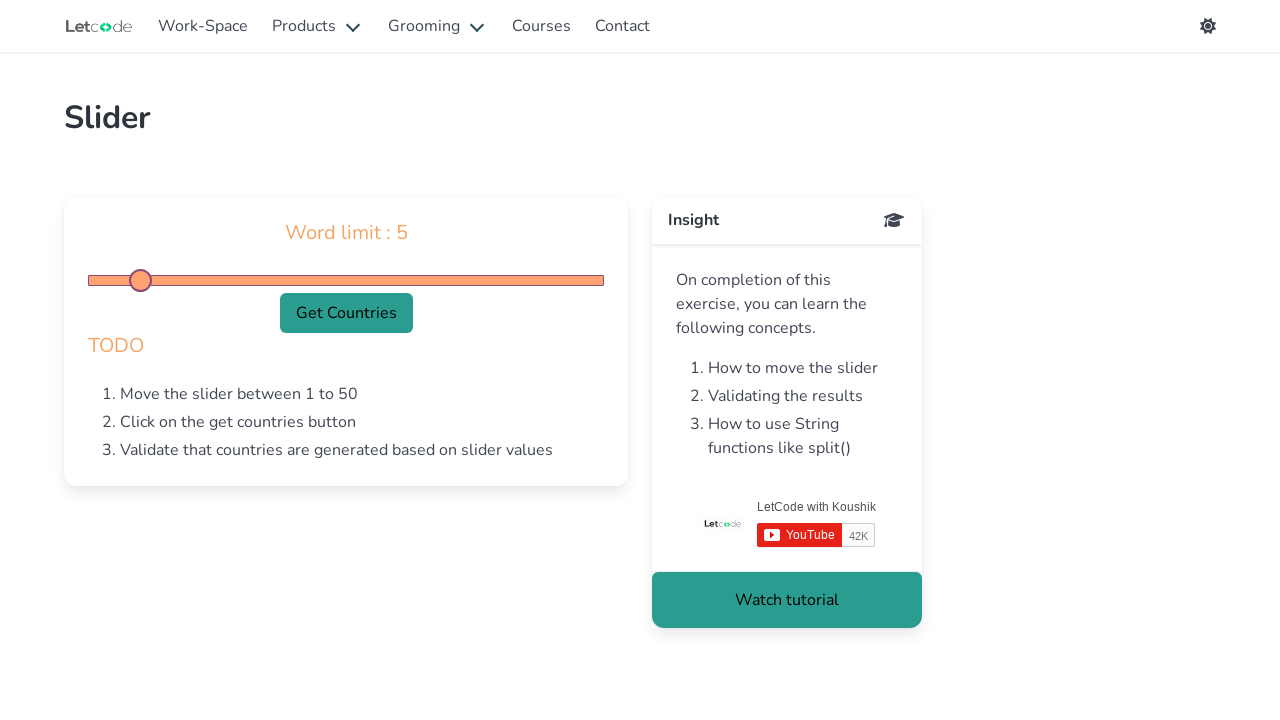

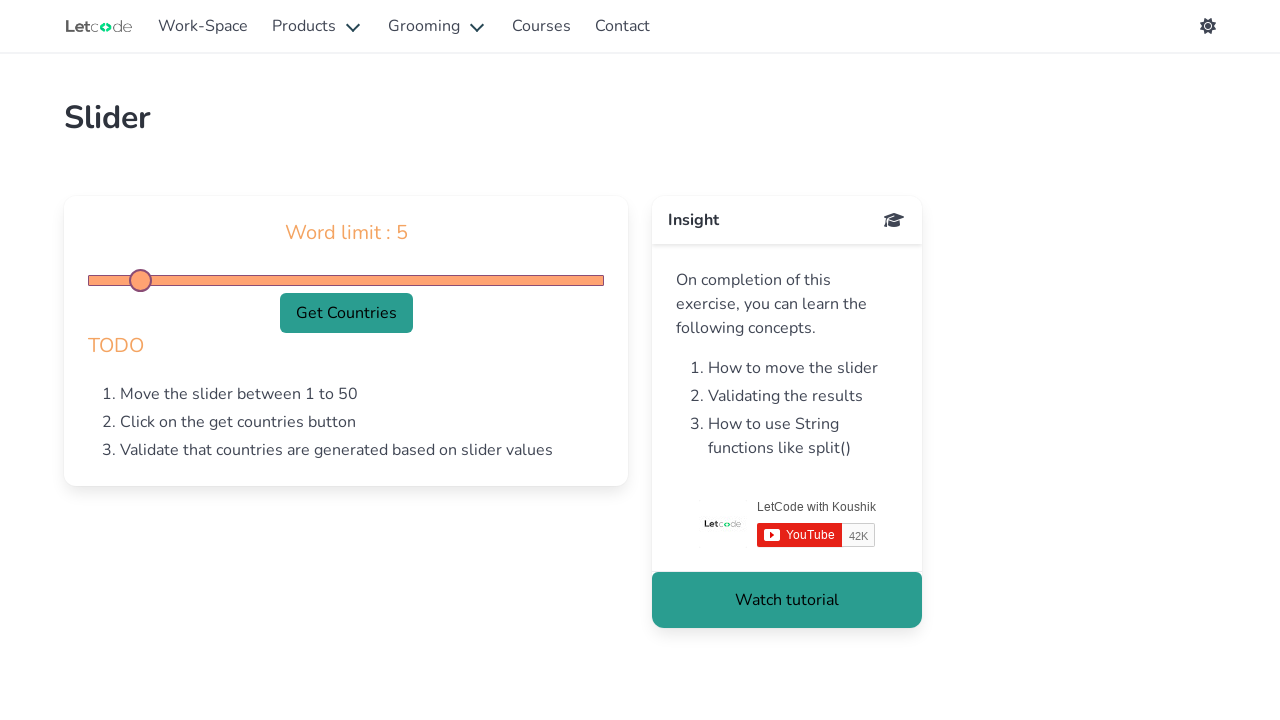